Tests static dropdown functionality by selecting currency options using different selection methods (by index, by visible text, and by value)

Starting URL: https://rahulshettyacademy.com/dropdownsPractise/

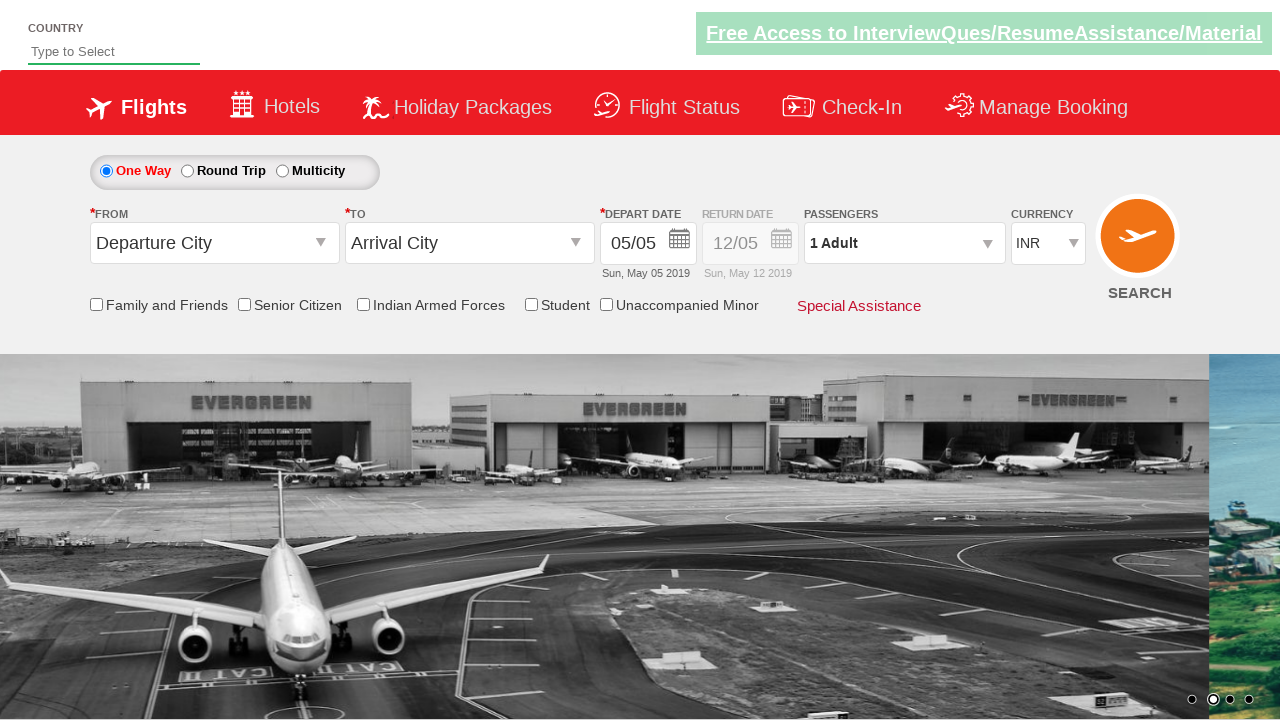

Selected currency dropdown option by index 3 on #ctl00_mainContent_DropDownListCurrency
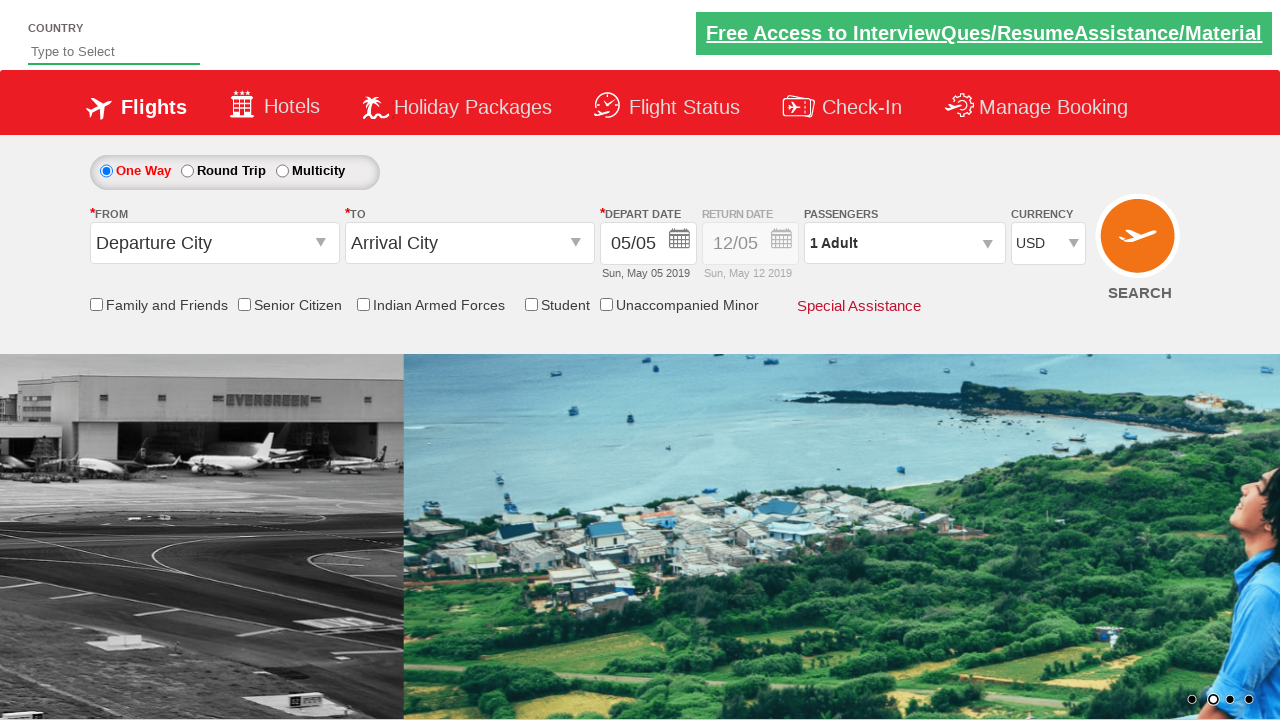

Selected currency dropdown option by visible text 'AED' on #ctl00_mainContent_DropDownListCurrency
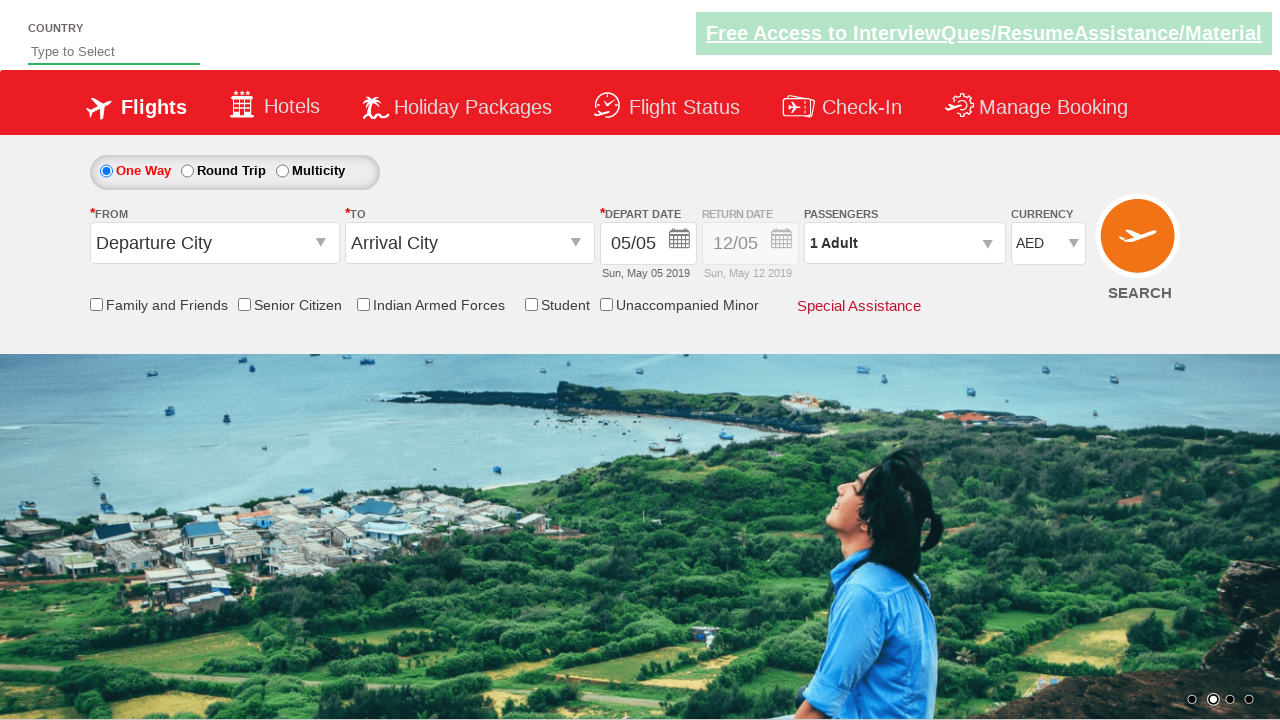

Selected currency dropdown option by value 'INR' on #ctl00_mainContent_DropDownListCurrency
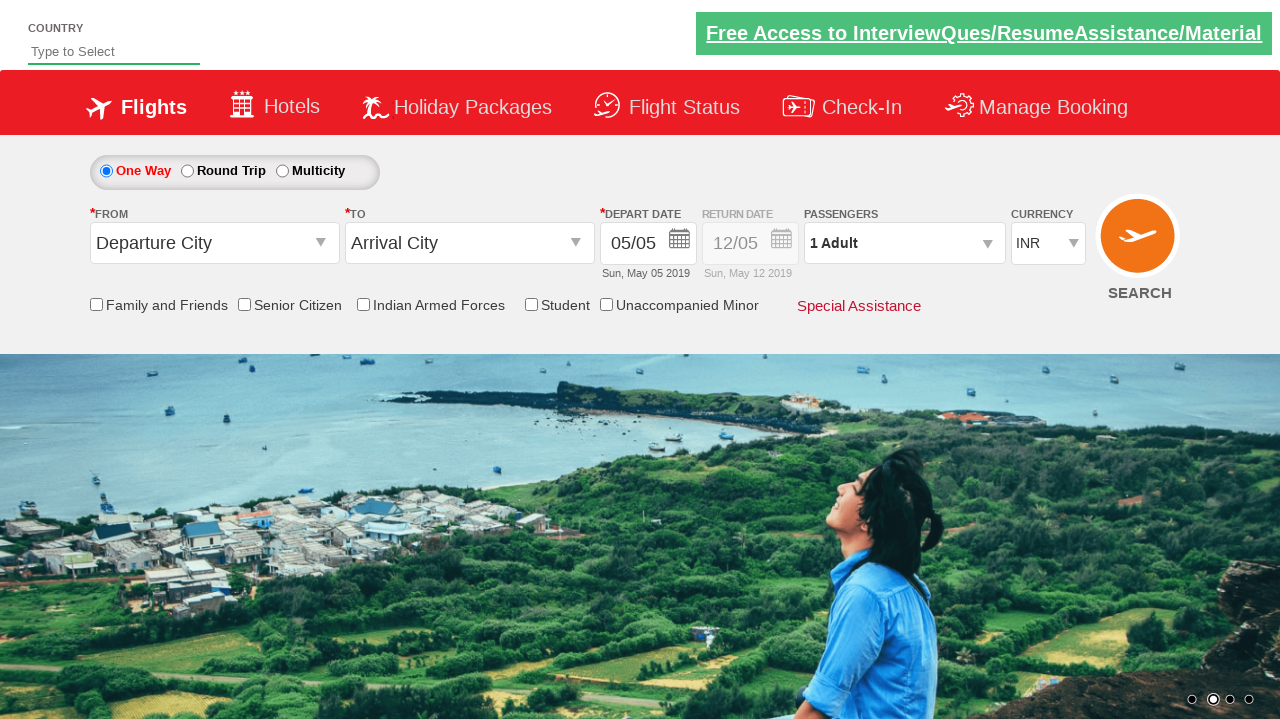

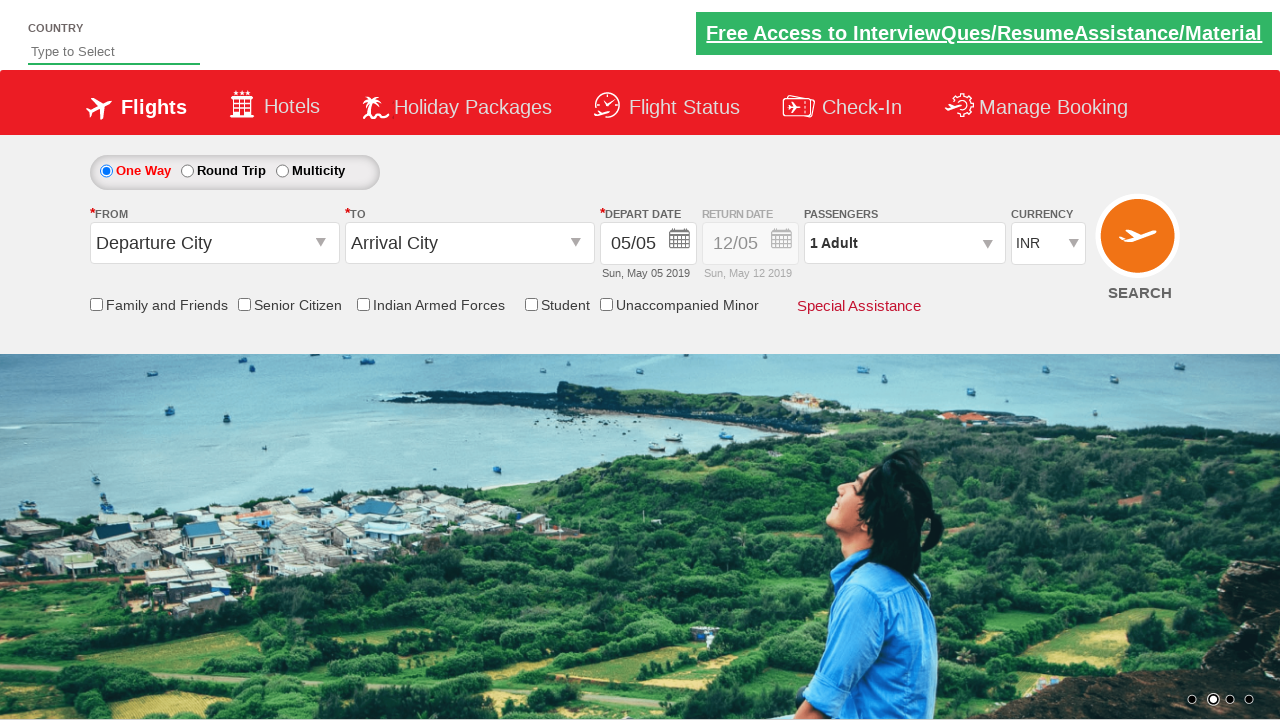